Navigates to Flipkart homepage and waits for the page to load completely

Starting URL: https://www.flipkart.com

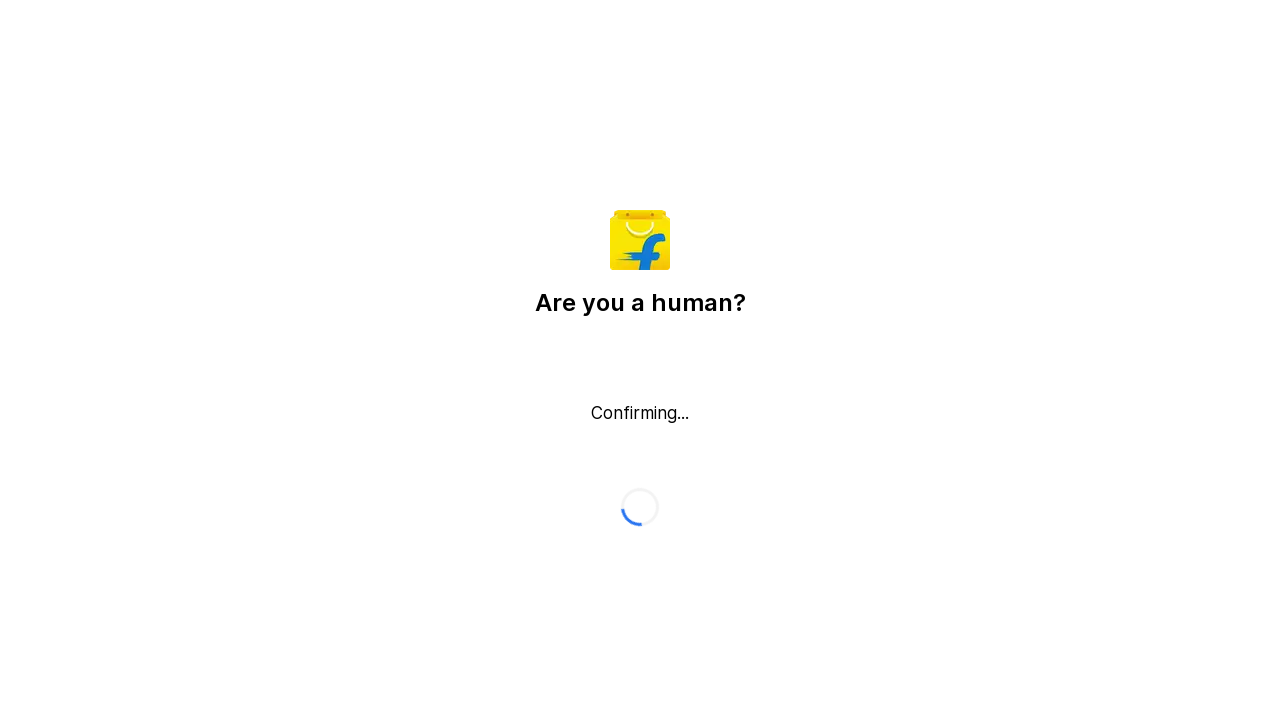

Navigated to Flipkart homepage
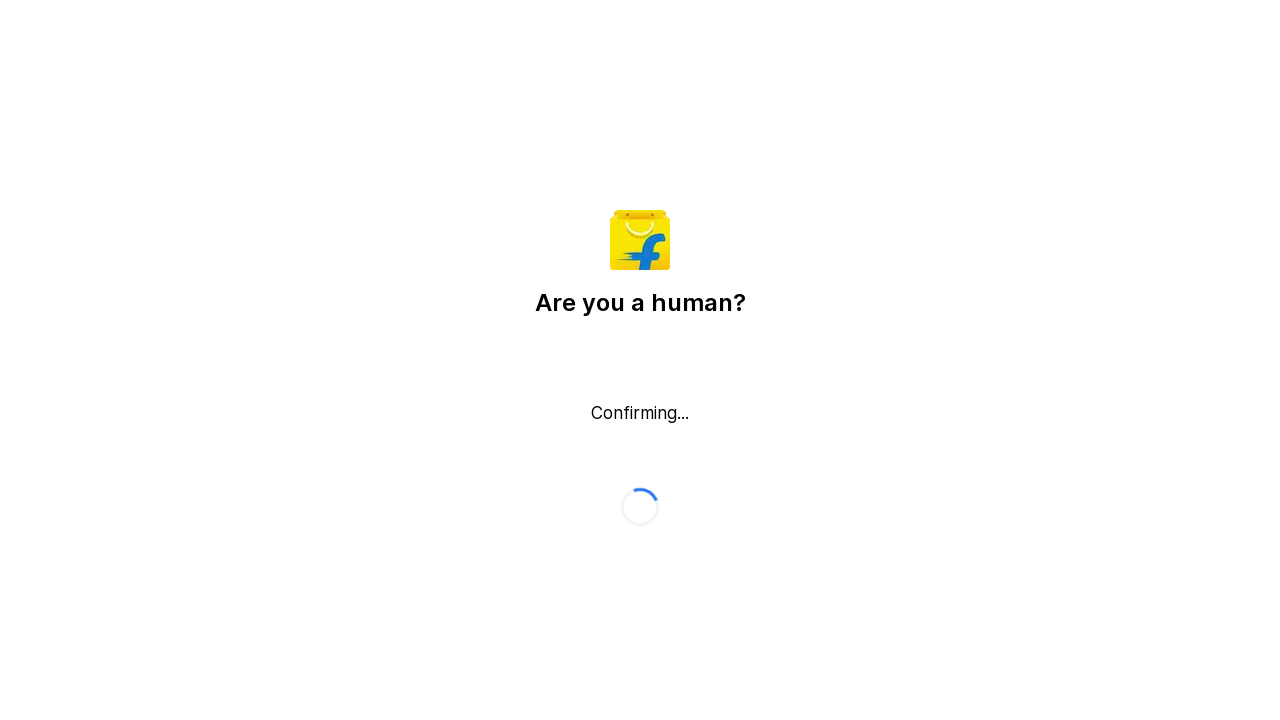

Page fully loaded - network idle state reached
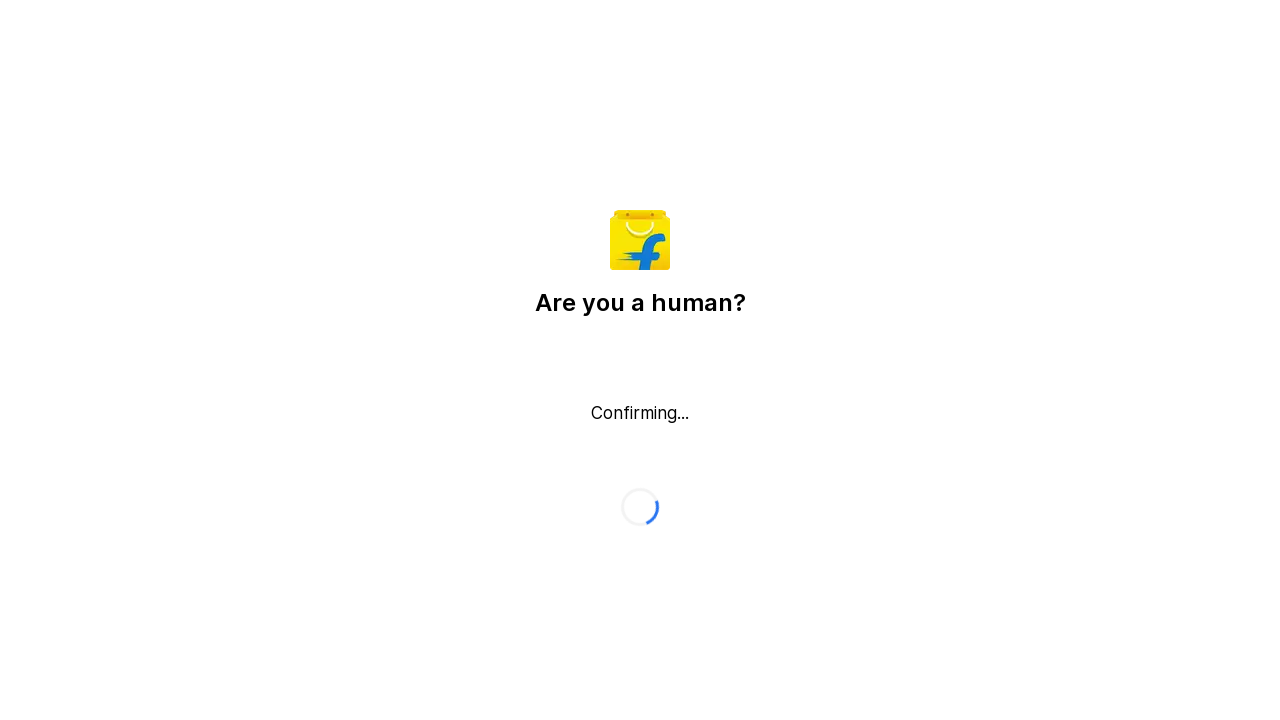

Body element loaded - page content verified
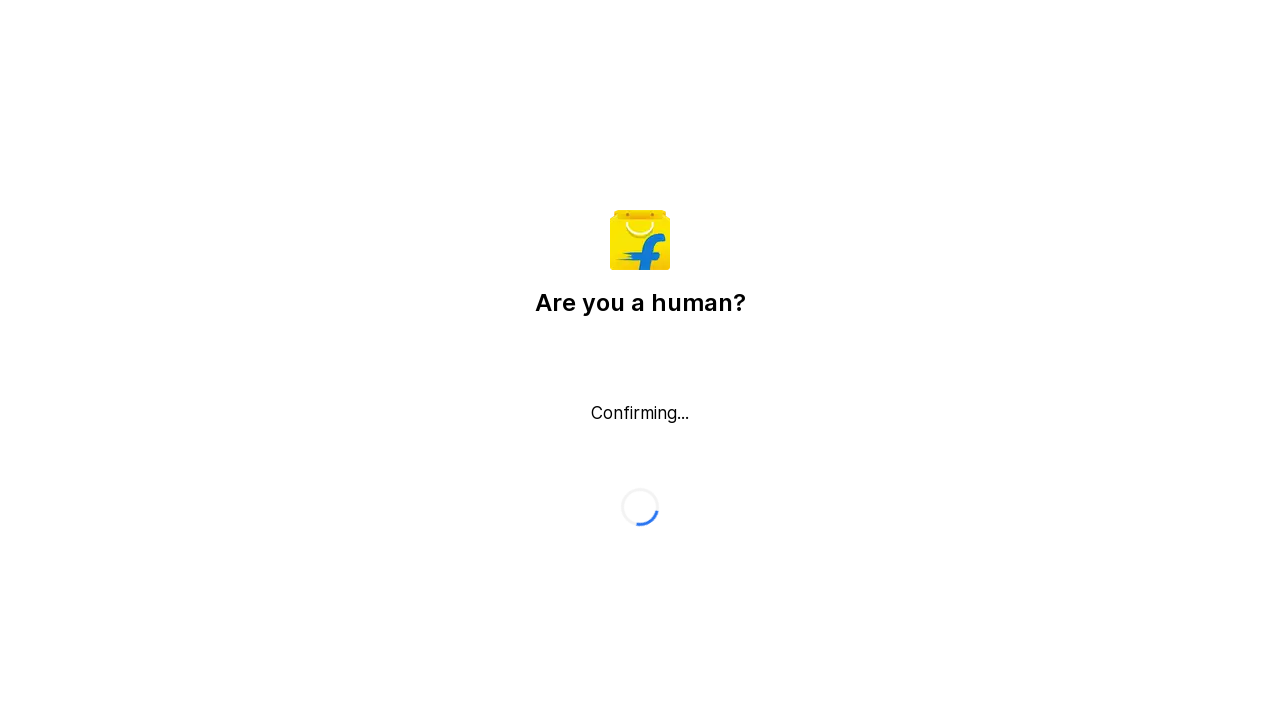

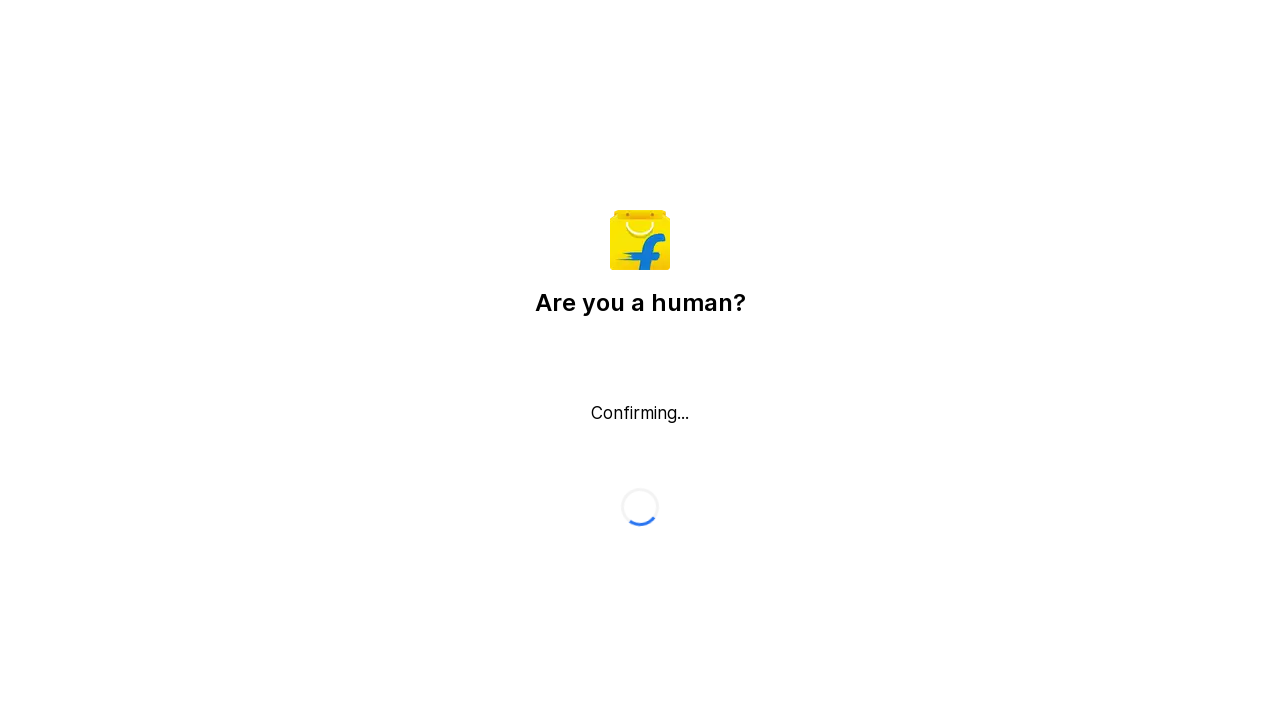